Tests element highlighting by navigating to a page with a large table and visually highlighting a specific element using JavaScript to modify its CSS border style.

Starting URL: http://the-internet.herokuapp.com/large

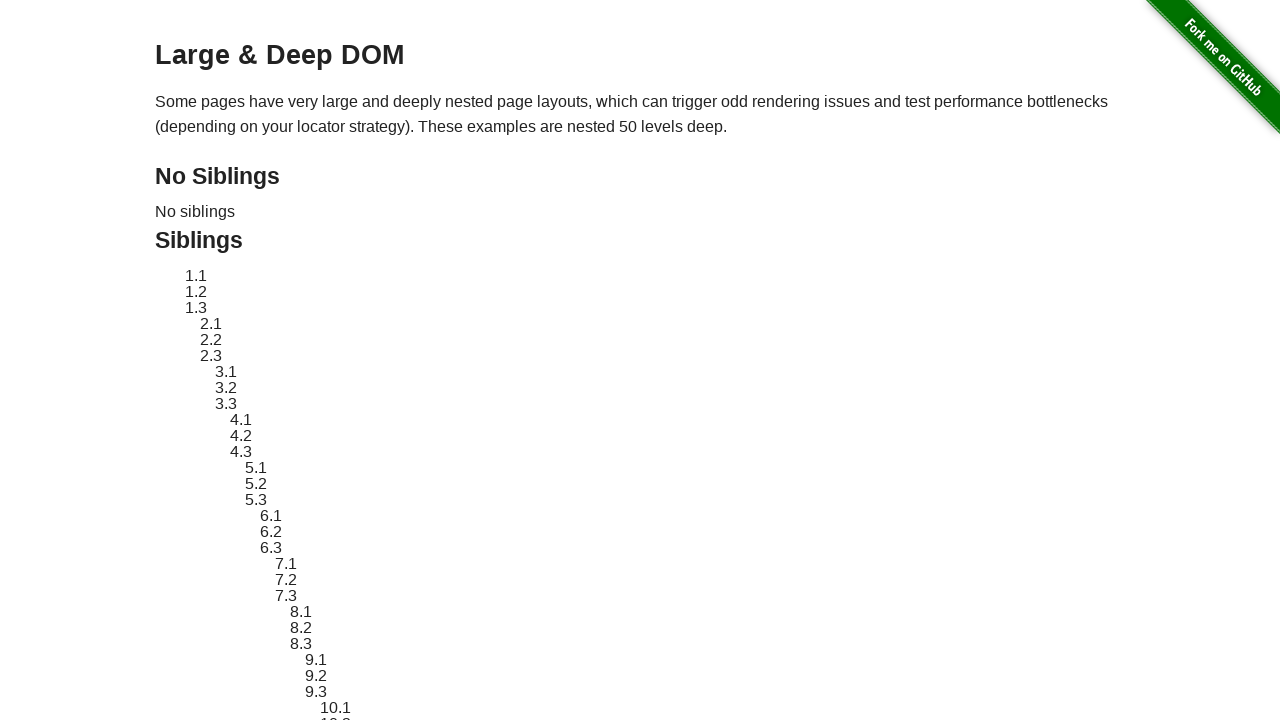

Navigated to http://the-internet.herokuapp.com/large
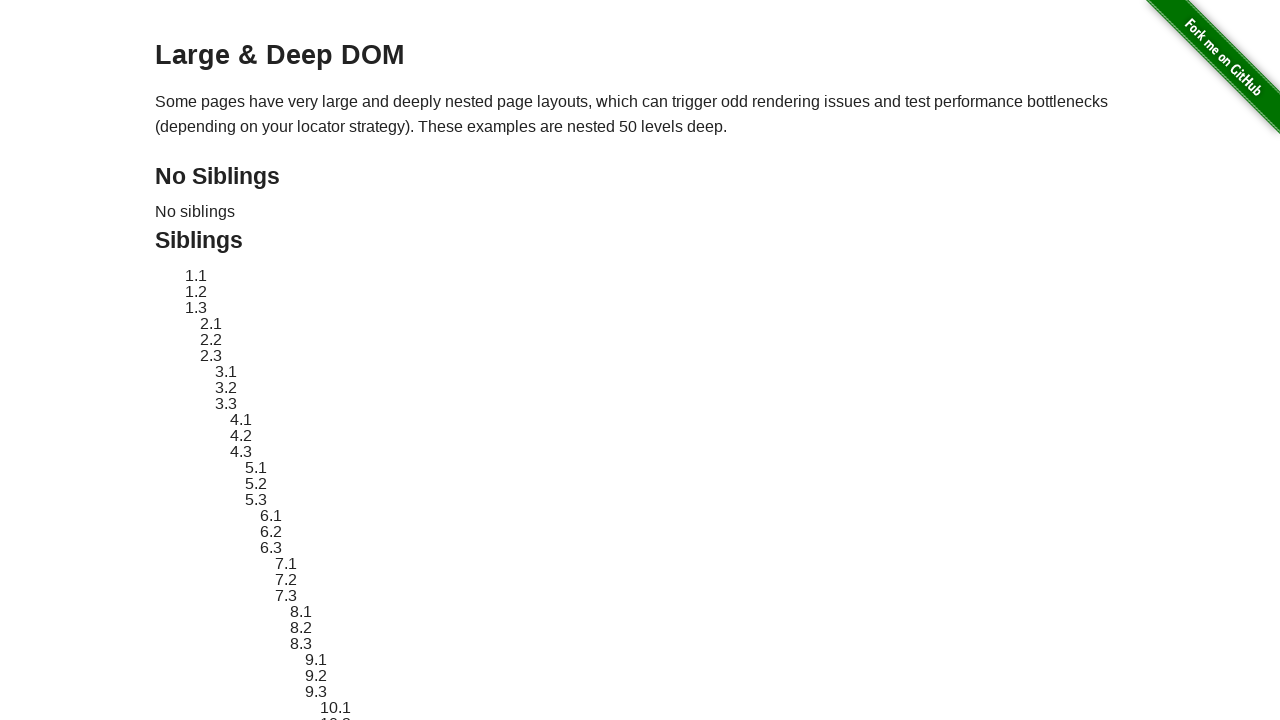

Table element #sibling-2\.3 loaded on the page
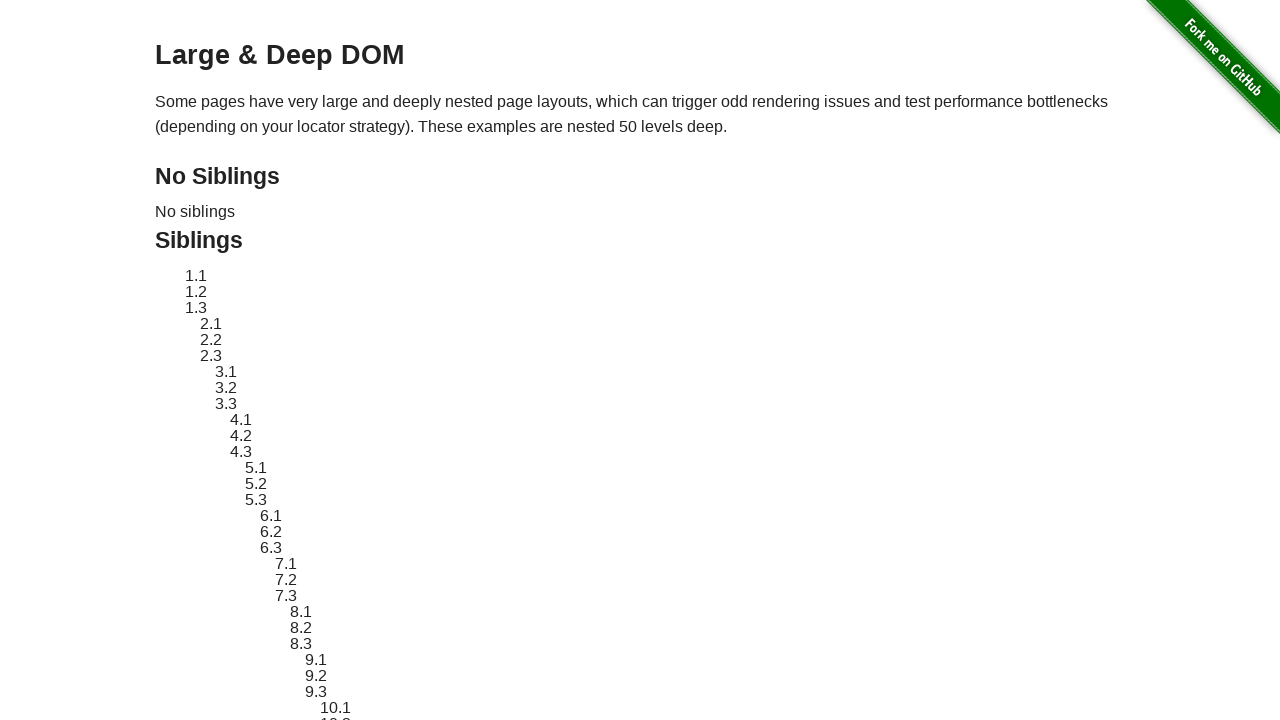

Retrieved original style attribute from element #sibling-2\.3
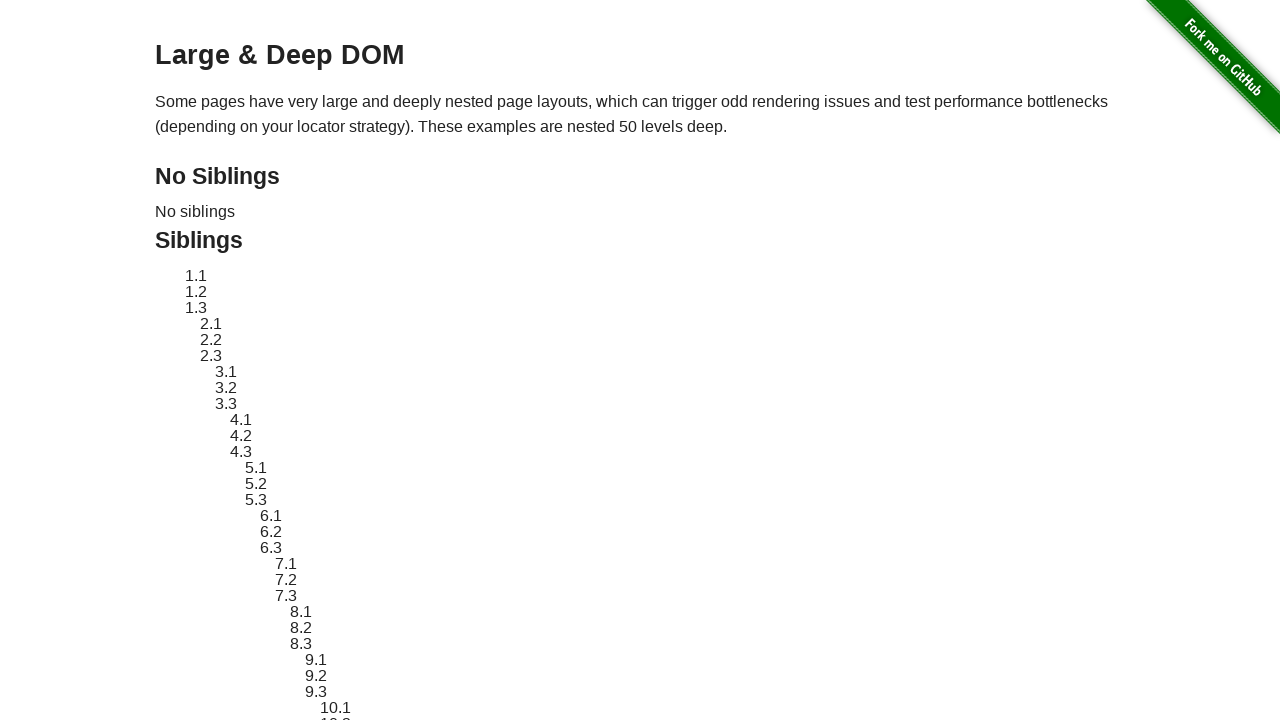

Applied red dashed border highlight to element #sibling-2\.3
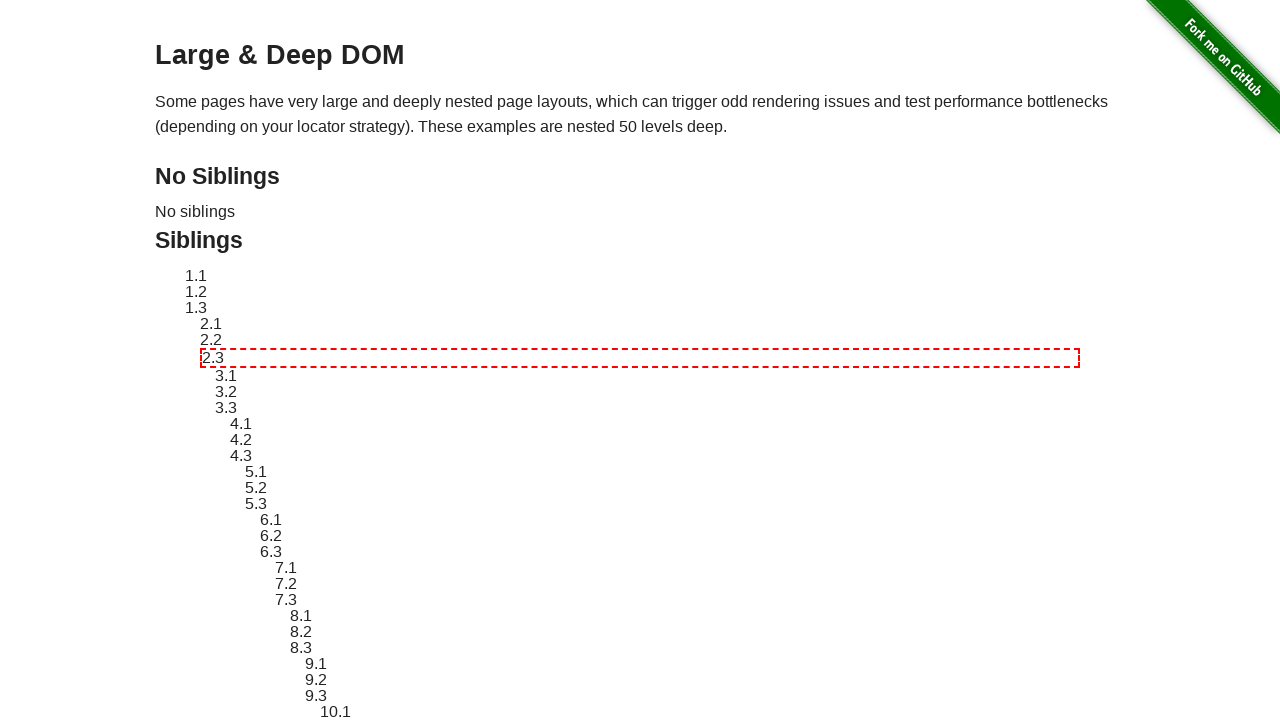

Reverted element #sibling-2\.3 to original style after 3 seconds
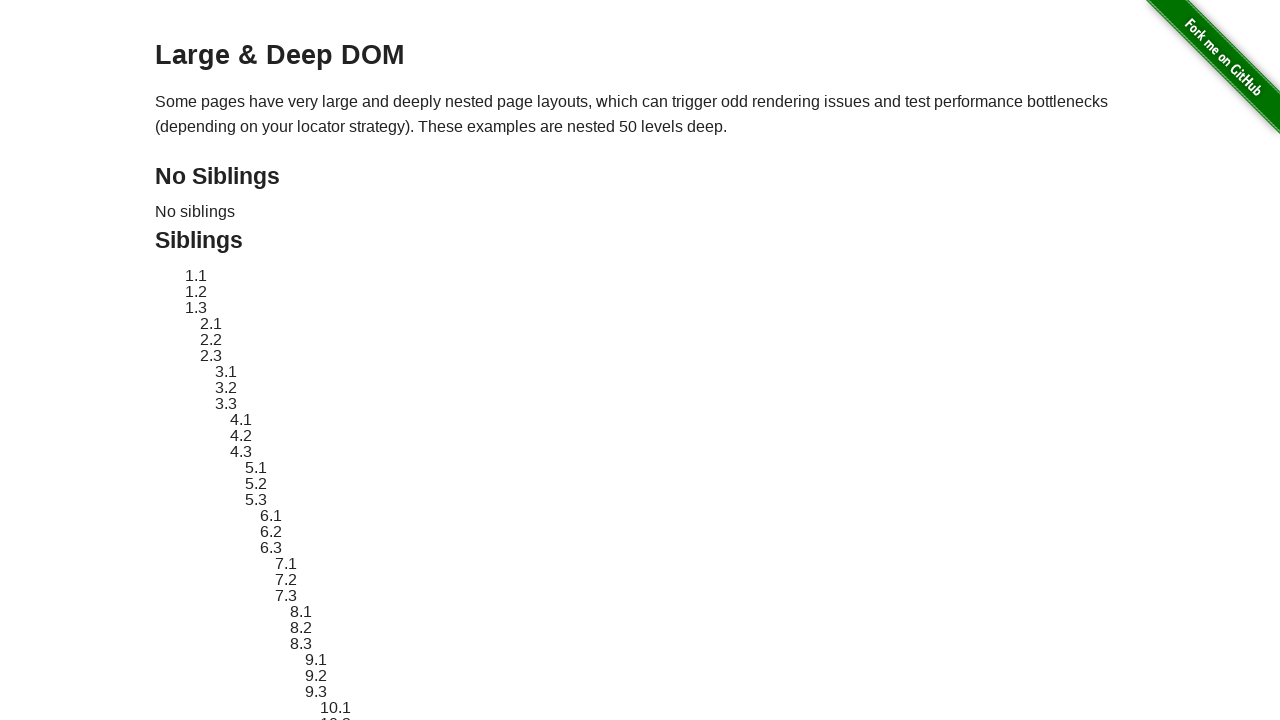

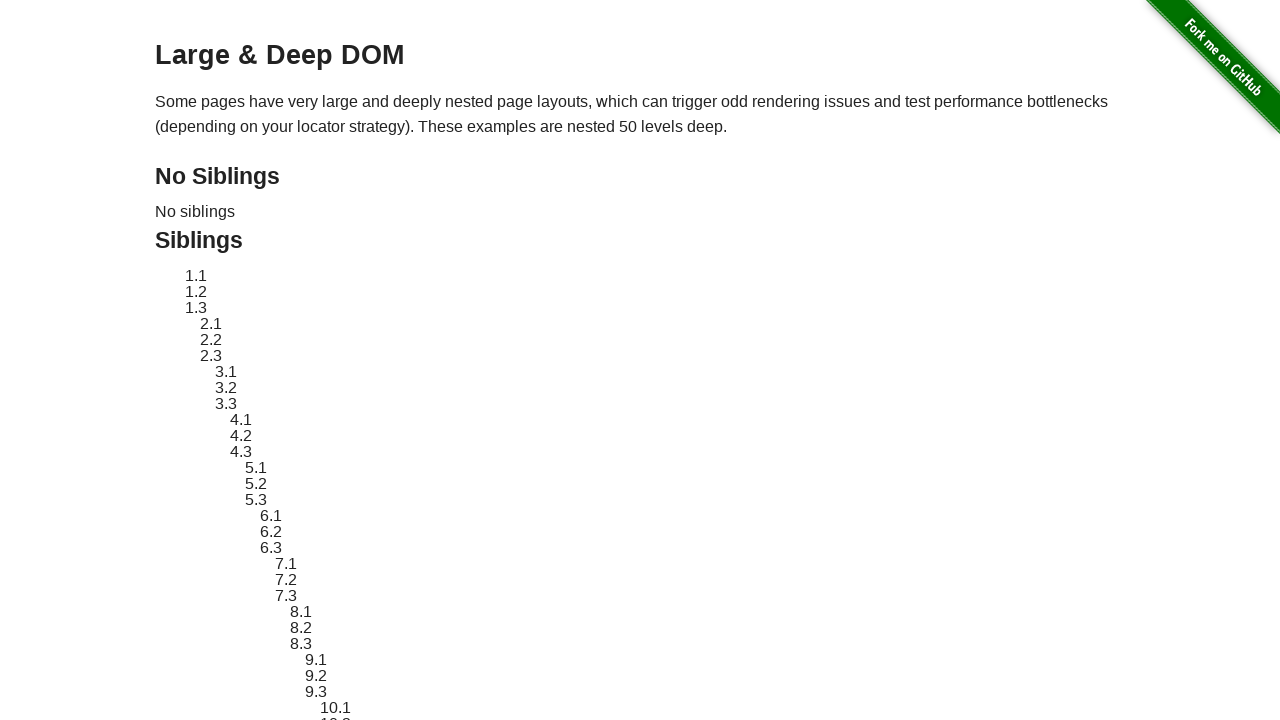